Tests interaction with Shadow DOM elements by clicking on a menu item within a smart-ui-menu component that uses Shadow DOM encapsulation

Starting URL: https://www.htmlelements.com/demos/menu/shadow-dom/index.htm

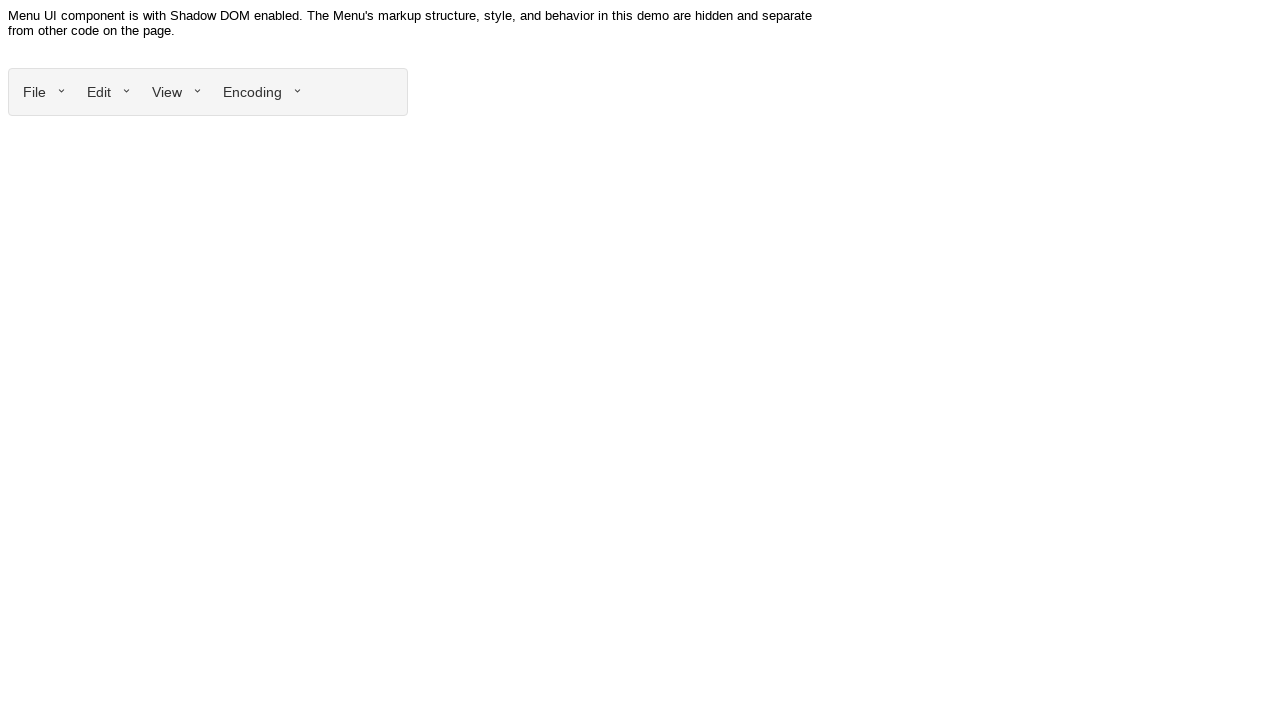

Located menu item element within Shadow DOM component
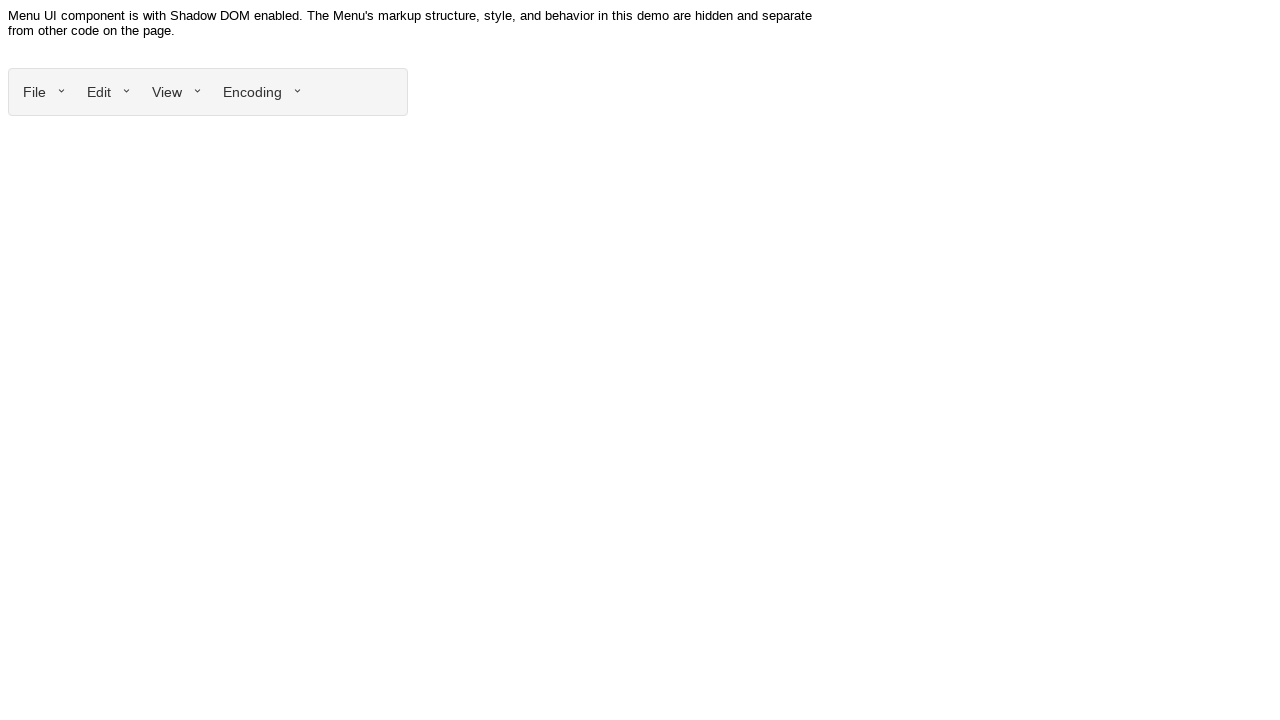

Clicked menu item within smart-ui-menu Shadow DOM component at (34, 92) on smart-ui-menu.smart-ui-component >> div.smart-menu-item-label-element >> nth=0
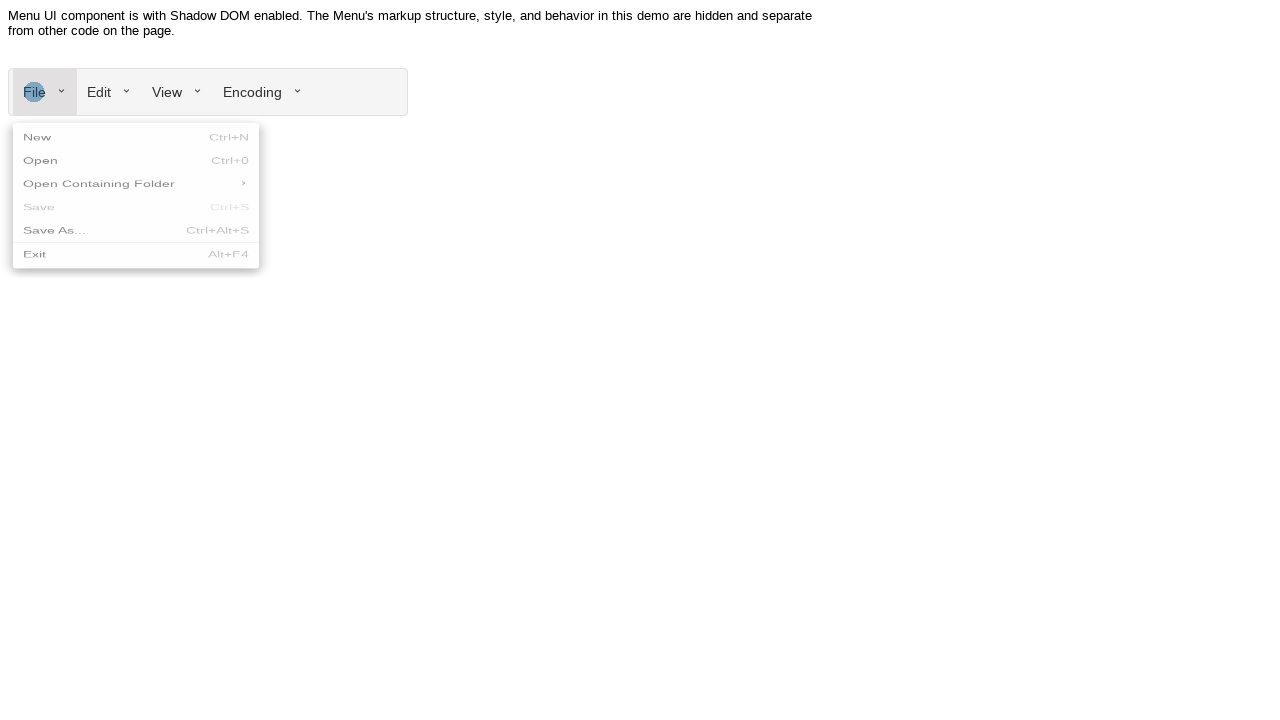

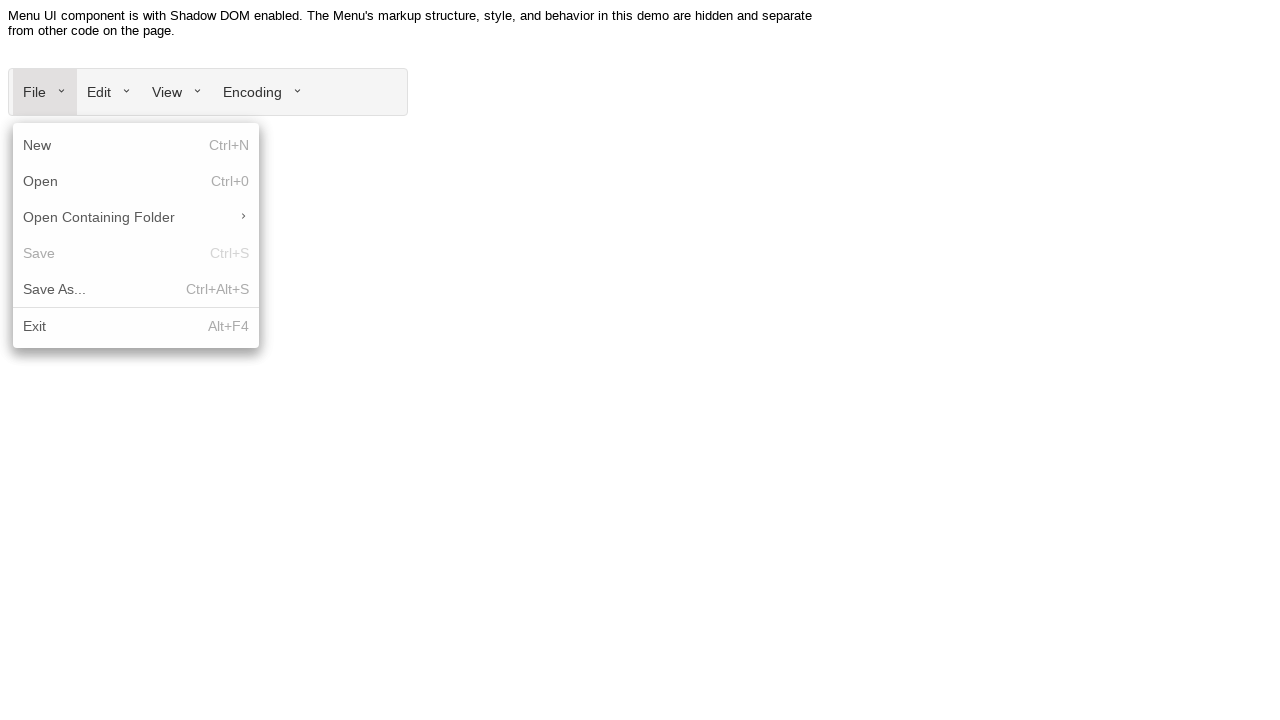